Tests successful RSS feed URL submission by filling in a valid RSS feed URL and verifying the success message appears

Starting URL: https://frontend-project-11-blush.vercel.app

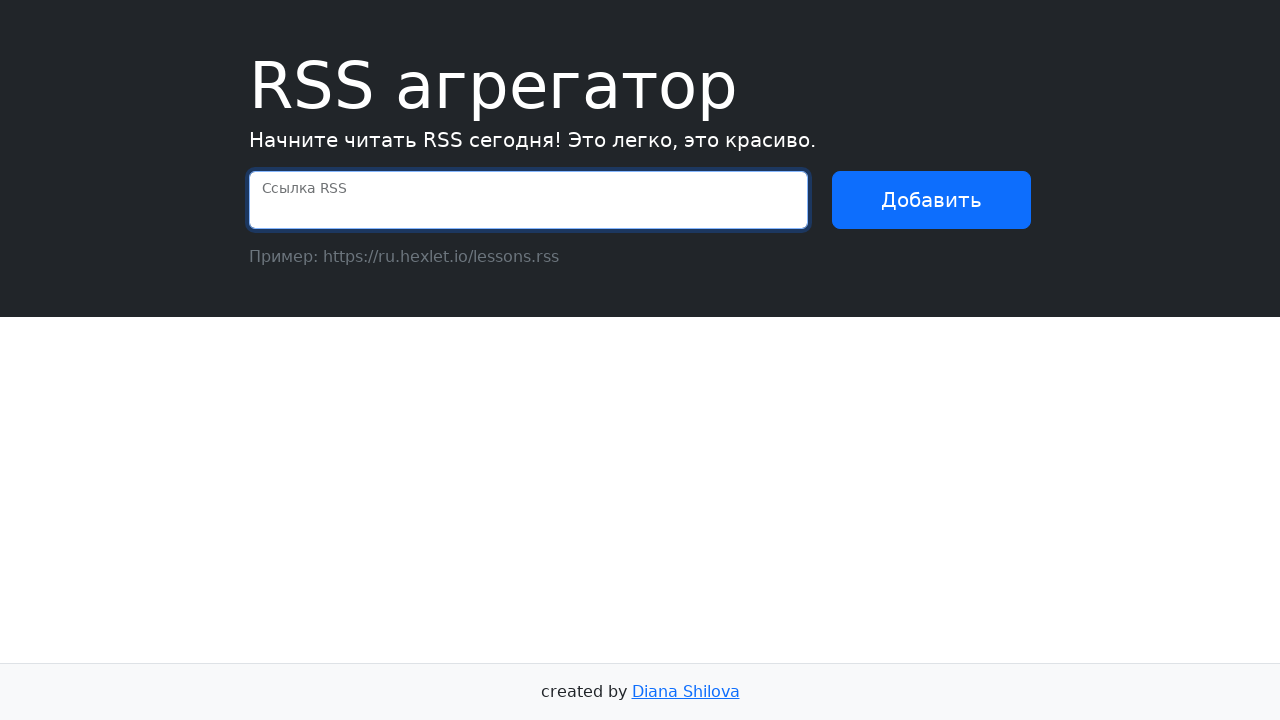

Filled RSS feed URL input with valid feed URL on internal:attr=[placeholder="ссылка RSS"i]
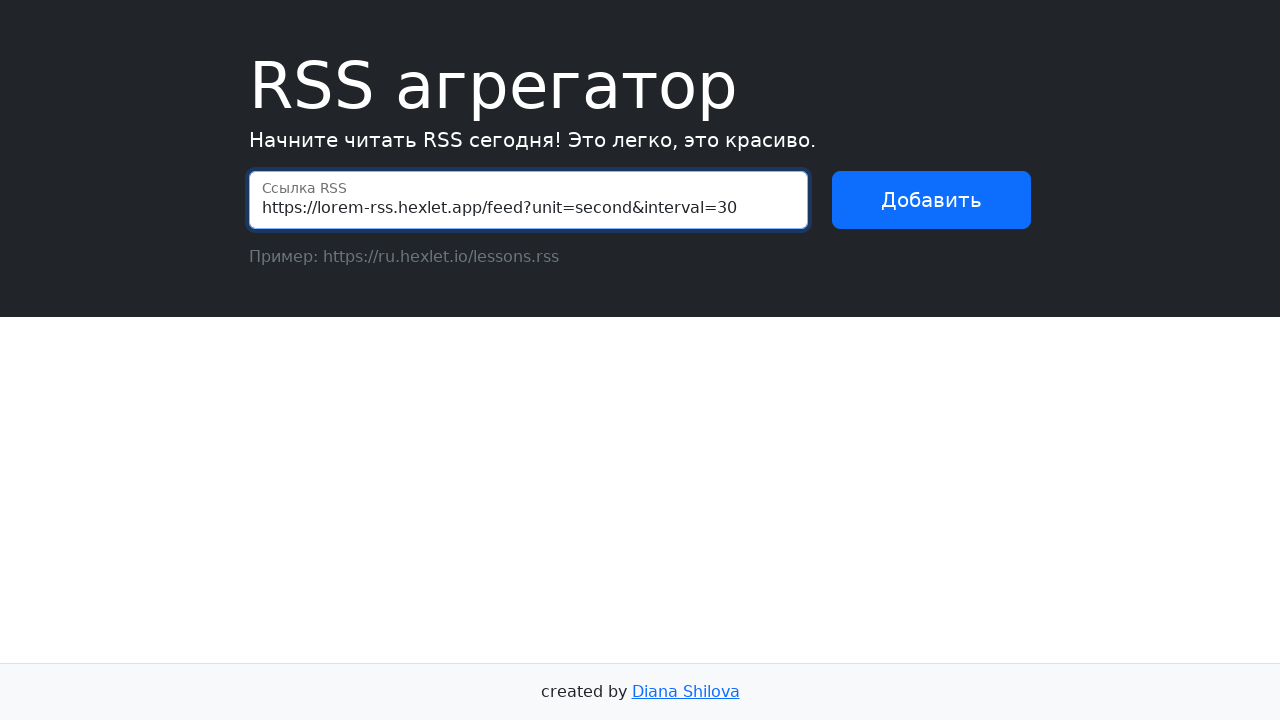

Clicked 'Добавить' button to submit RSS feed at (931, 200) on internal:text="\u0414\u043e\u0431\u0430\u0432\u0438\u0442\u044c"i
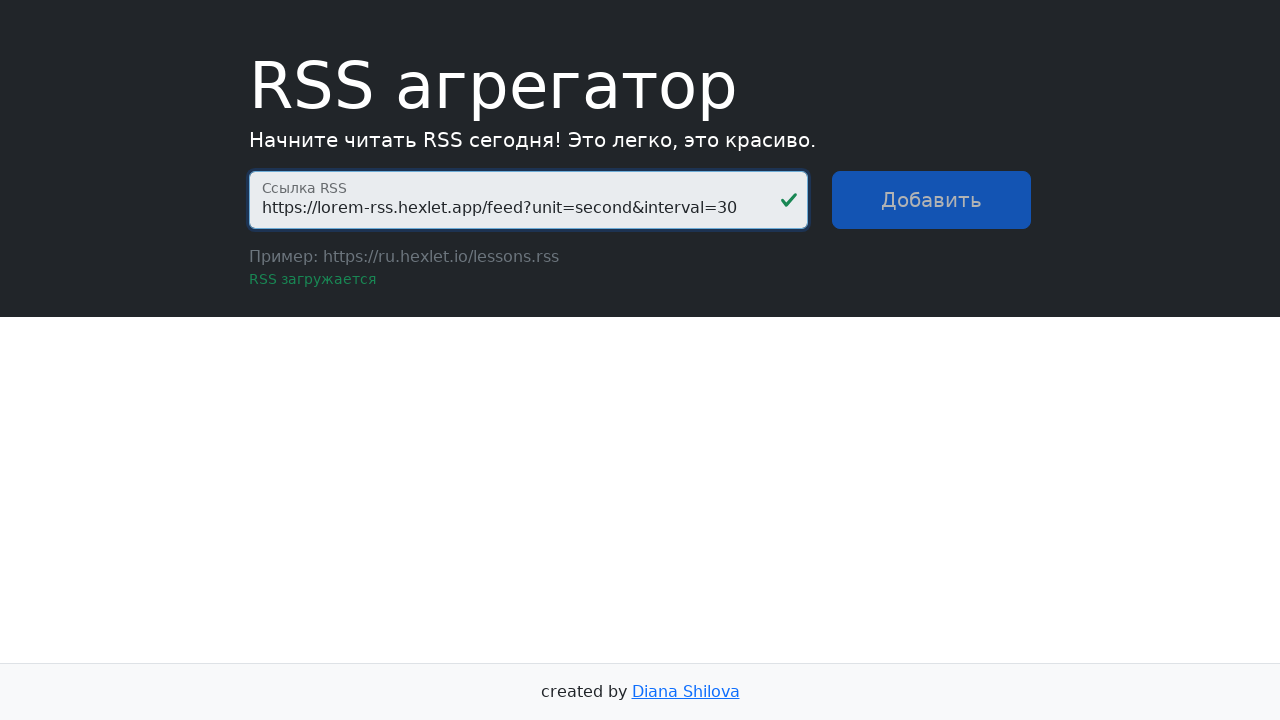

Success message 'RSS успешно загружен' appeared
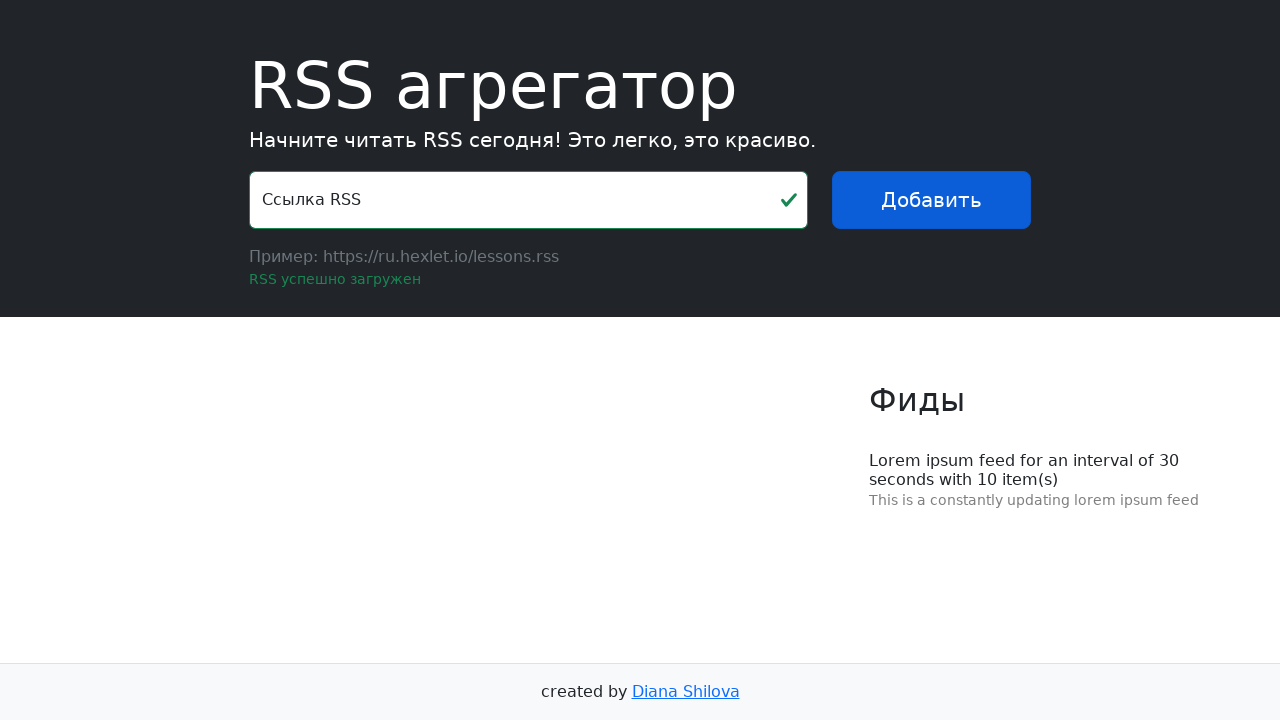

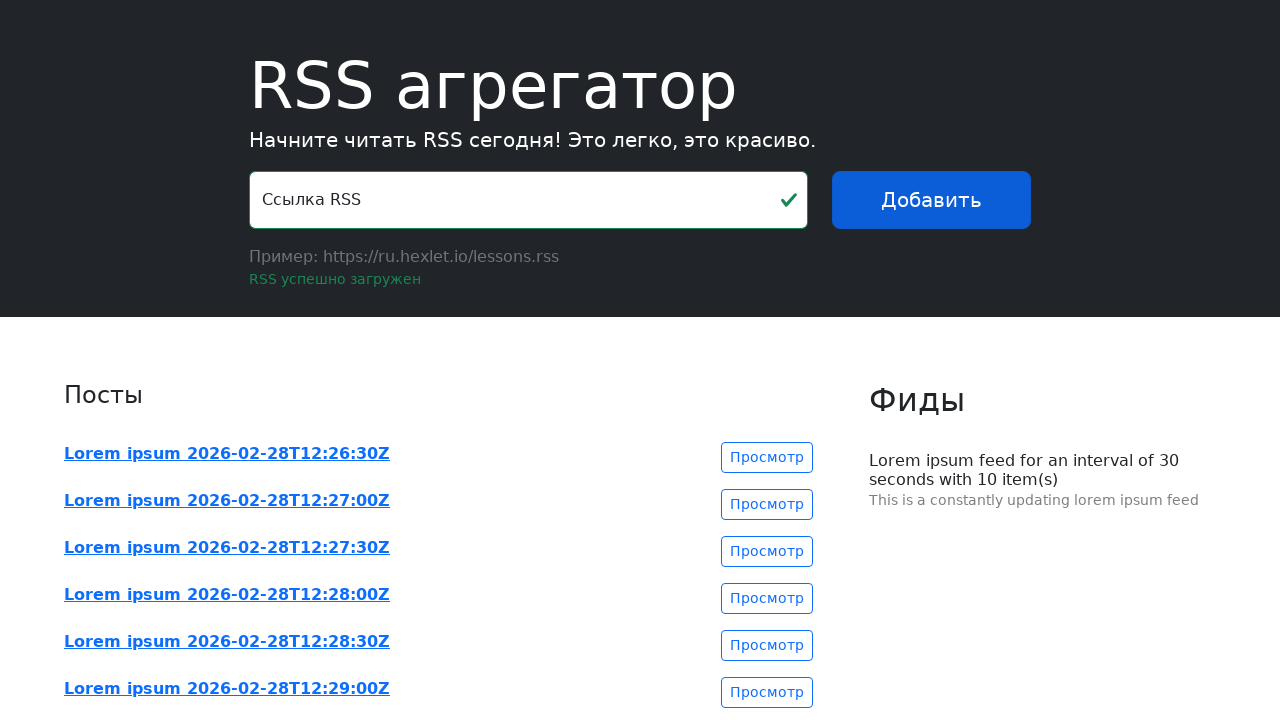